Tests dropdown selection functionality on a flight booking practice page by selecting origin station (Bangalore) and destination station (Chennai)

Starting URL: https://rahulshettyacademy.com/dropdownsPractise/

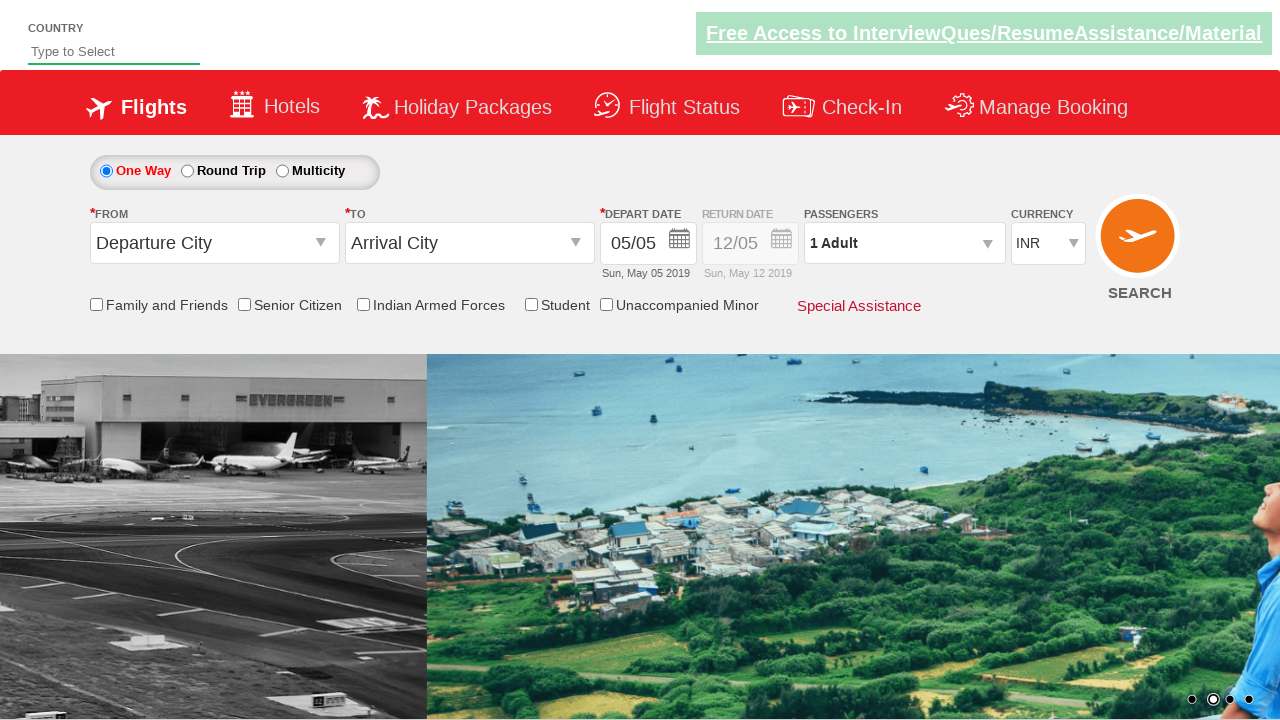

Clicked on origin station dropdown to open it at (214, 243) on #ctl00_mainContent_ddl_originStation1_CTXT
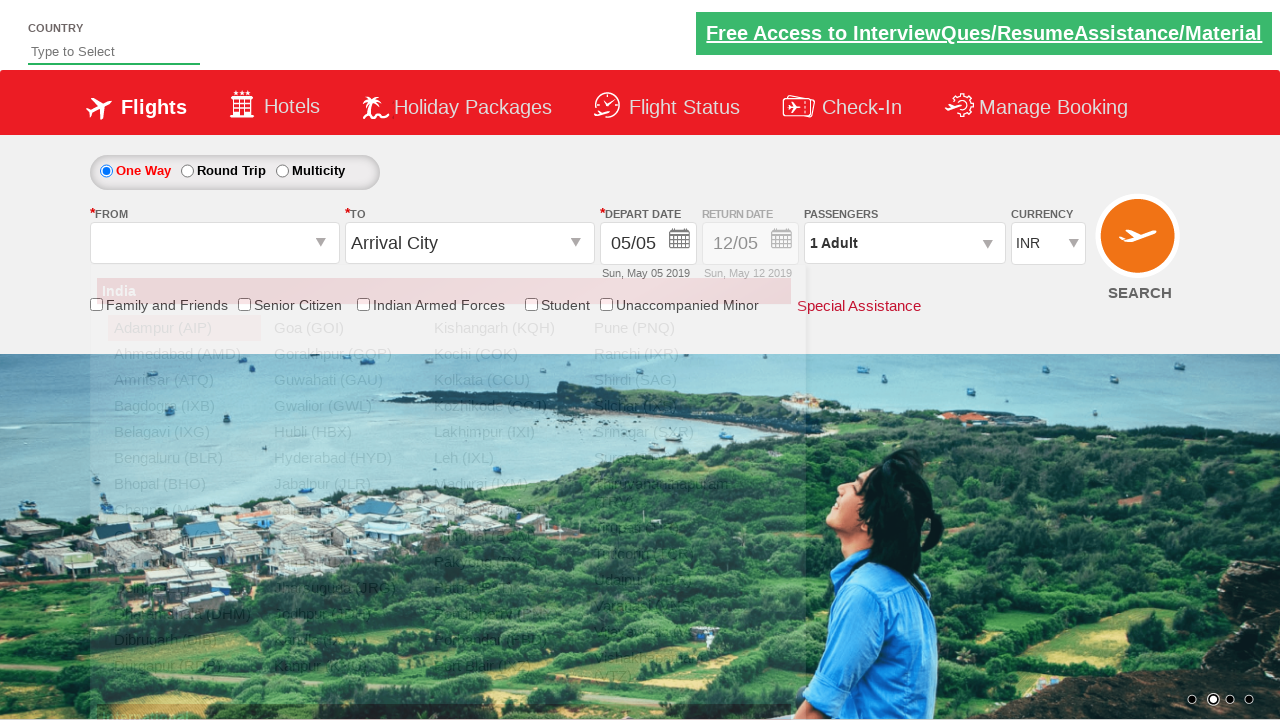

Selected Bangalore (BLR) as origin station at (184, 458) on a[value='BLR']
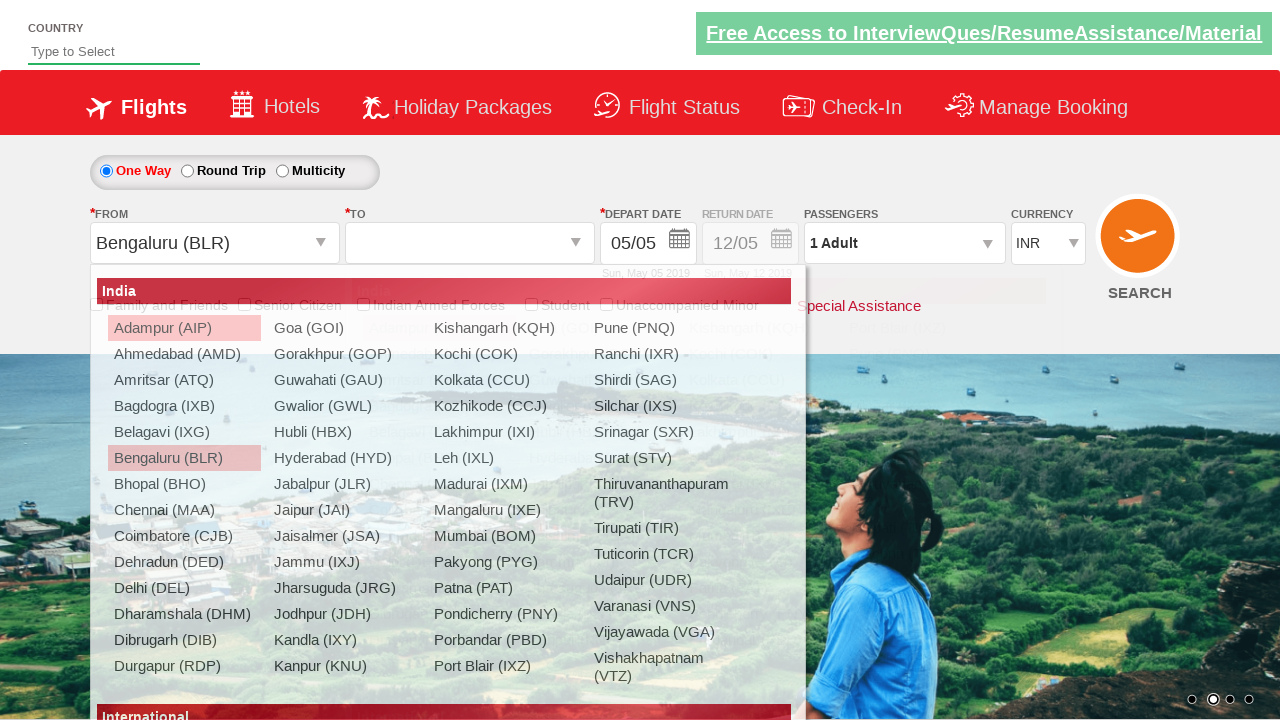

Waited for destination dropdown to be ready
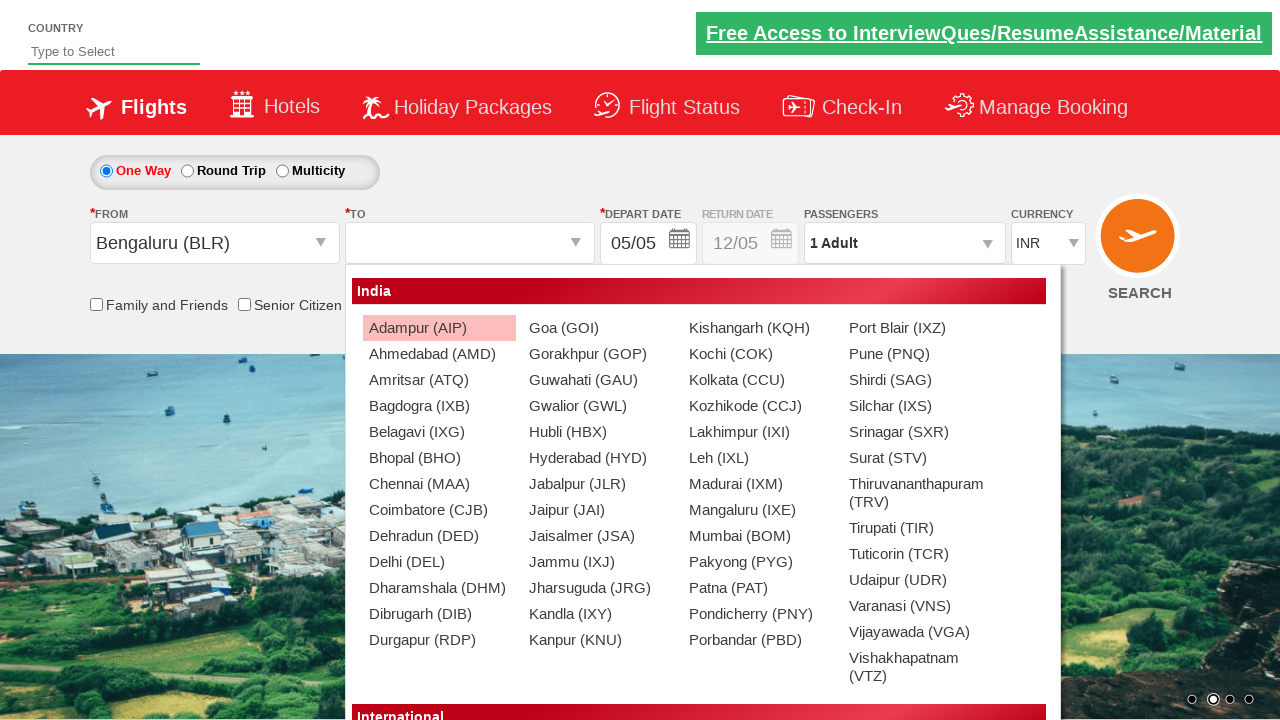

Selected Chennai (MAA) as destination station at (439, 484) on (//a[@value='MAA'])[2]
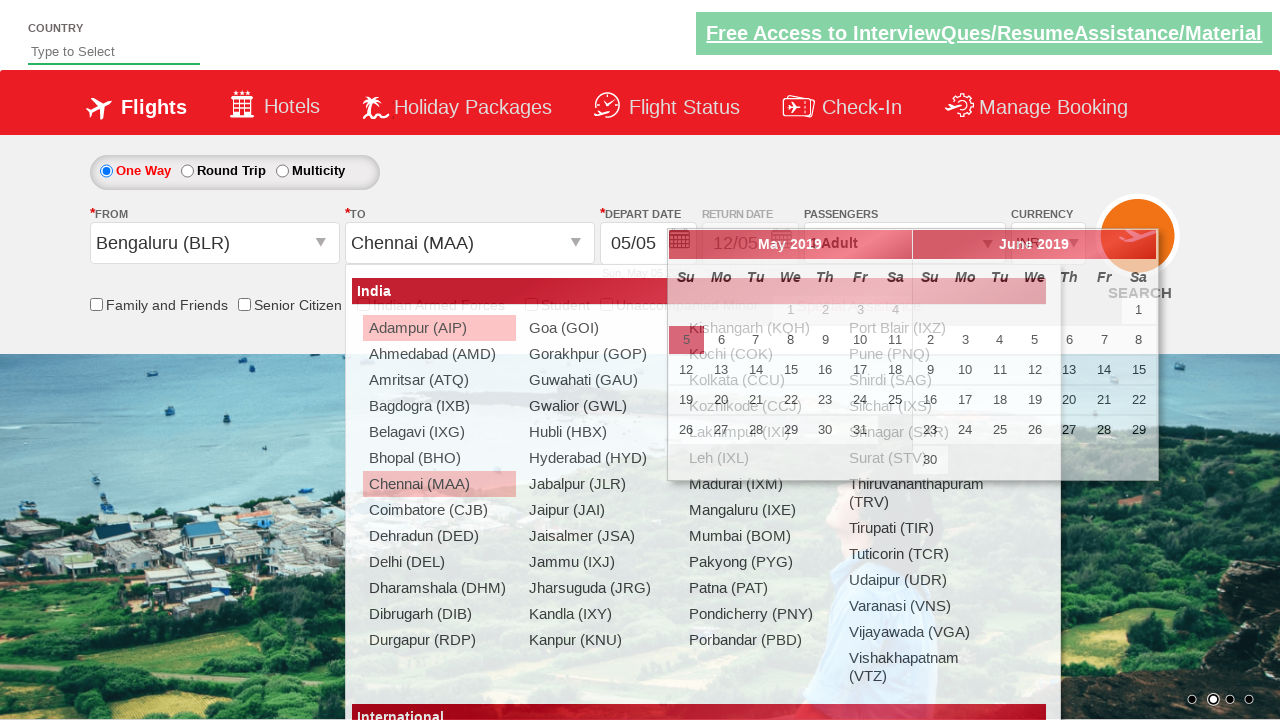

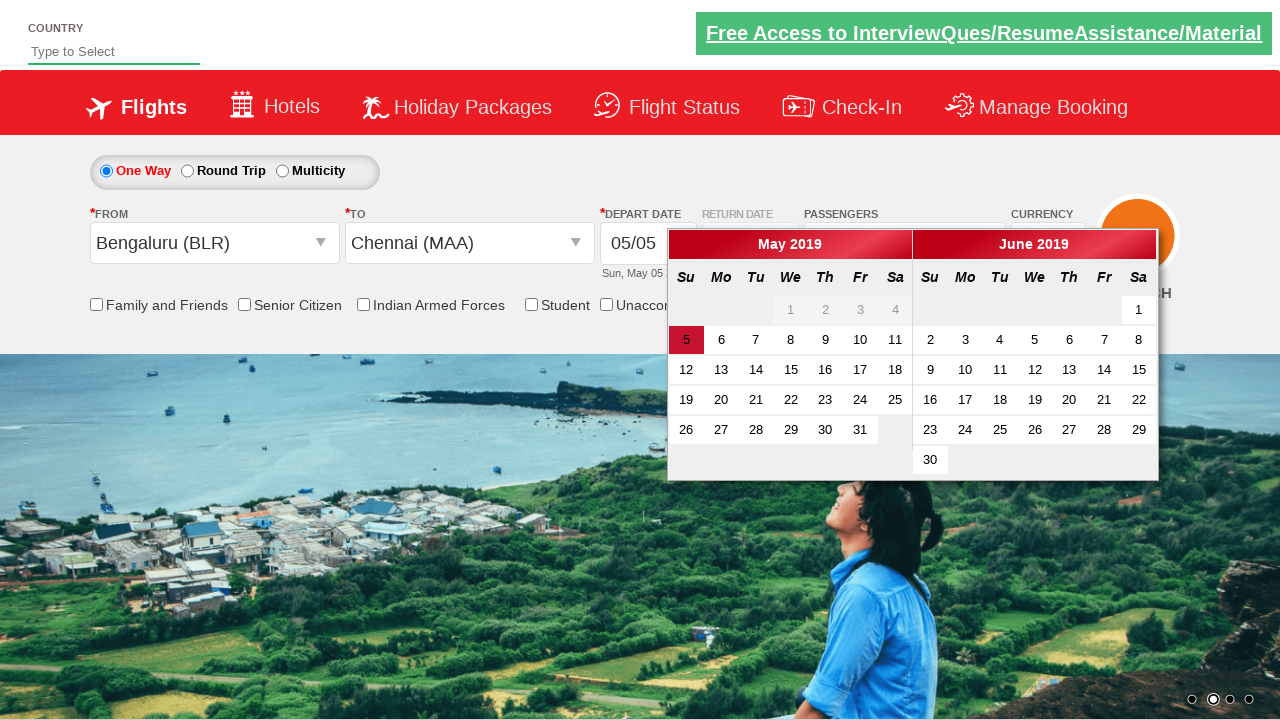